Tests JavaScript alert handling by clicking a button to trigger an alert popup and then accepting it

Starting URL: https://demo.automationtesting.in/Alerts.html

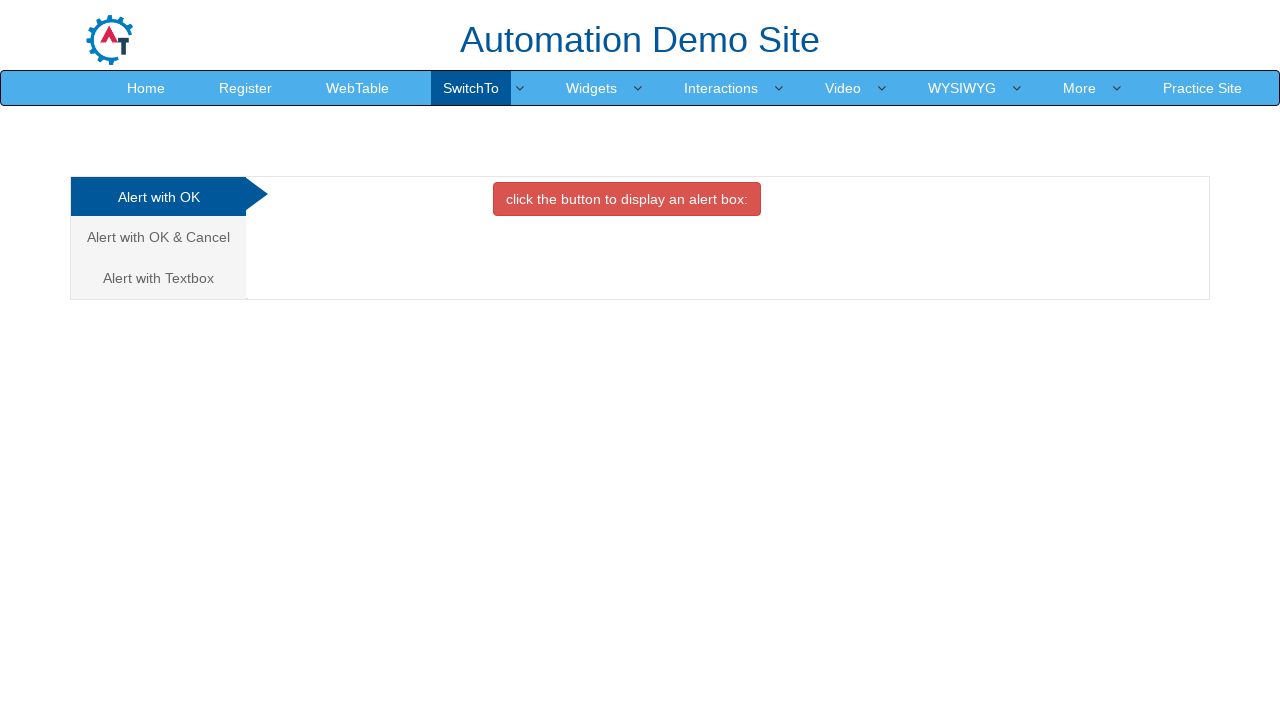

Clicked the OK Tab button to trigger the alert at (627, 199) on #OKTab
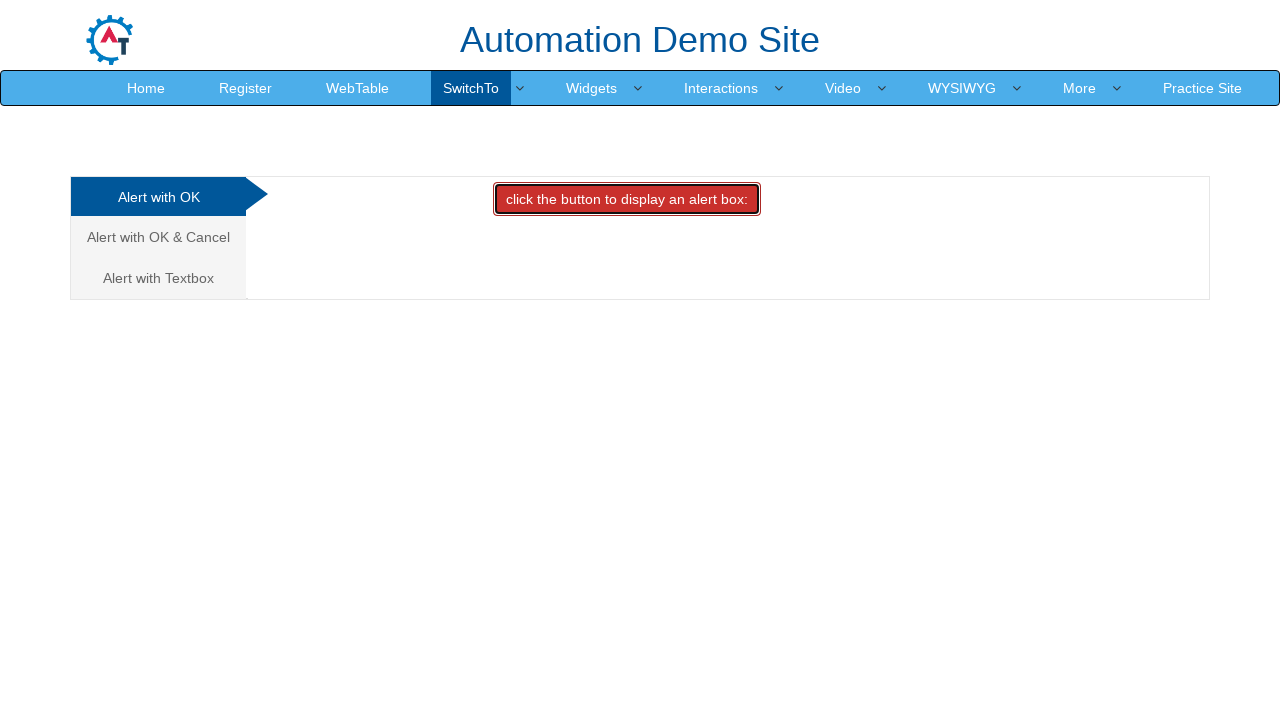

Set up dialog handler to accept alerts
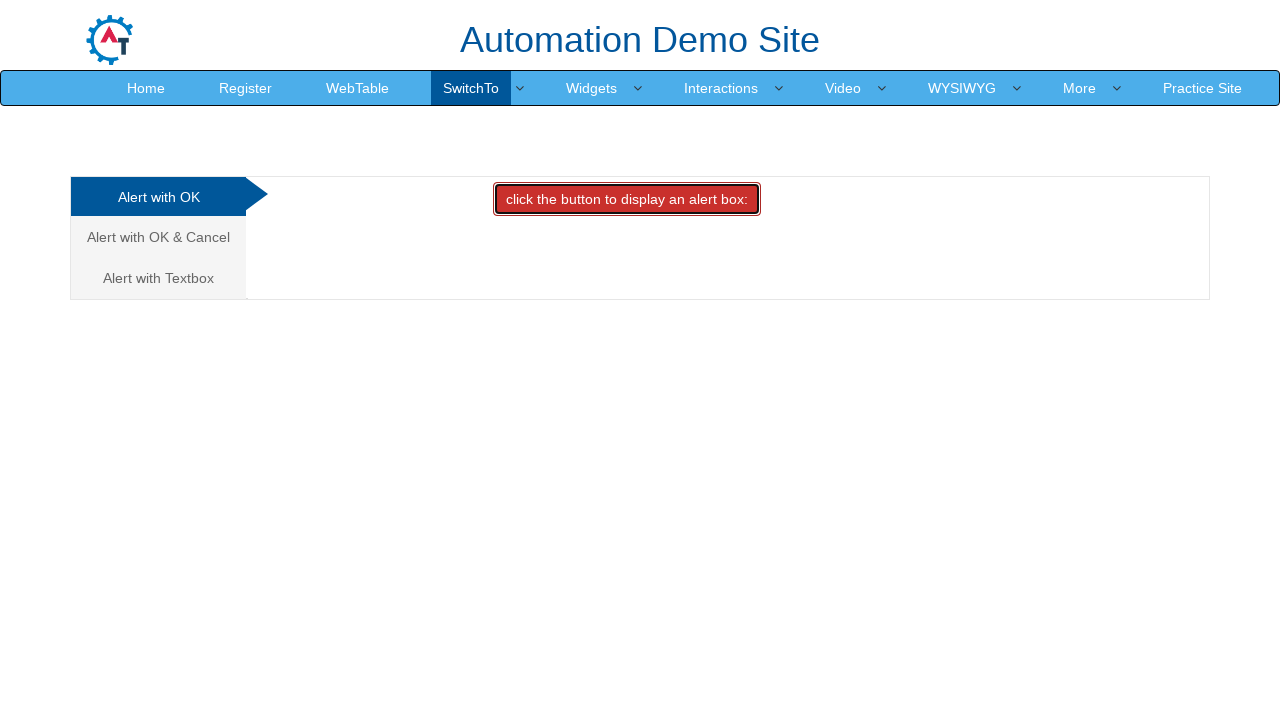

Clicked the OK Tab button again to trigger the alert at (627, 199) on #OKTab
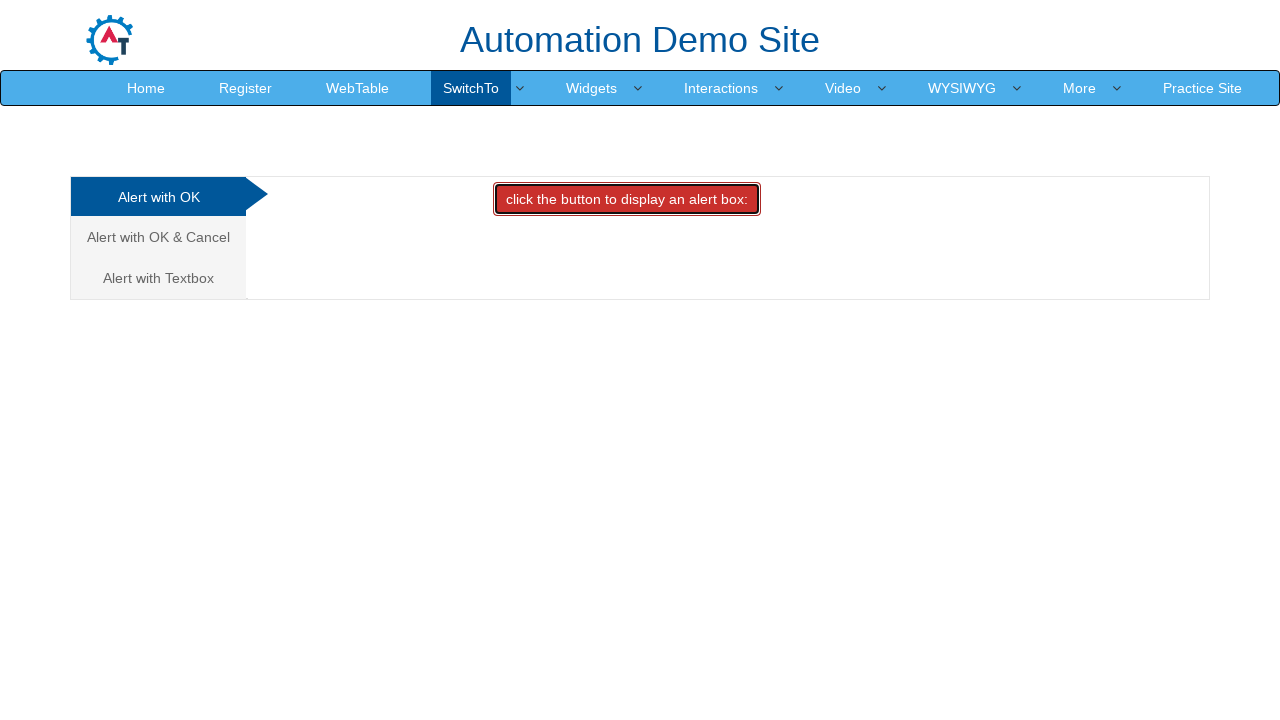

Waited for the alert interaction to complete
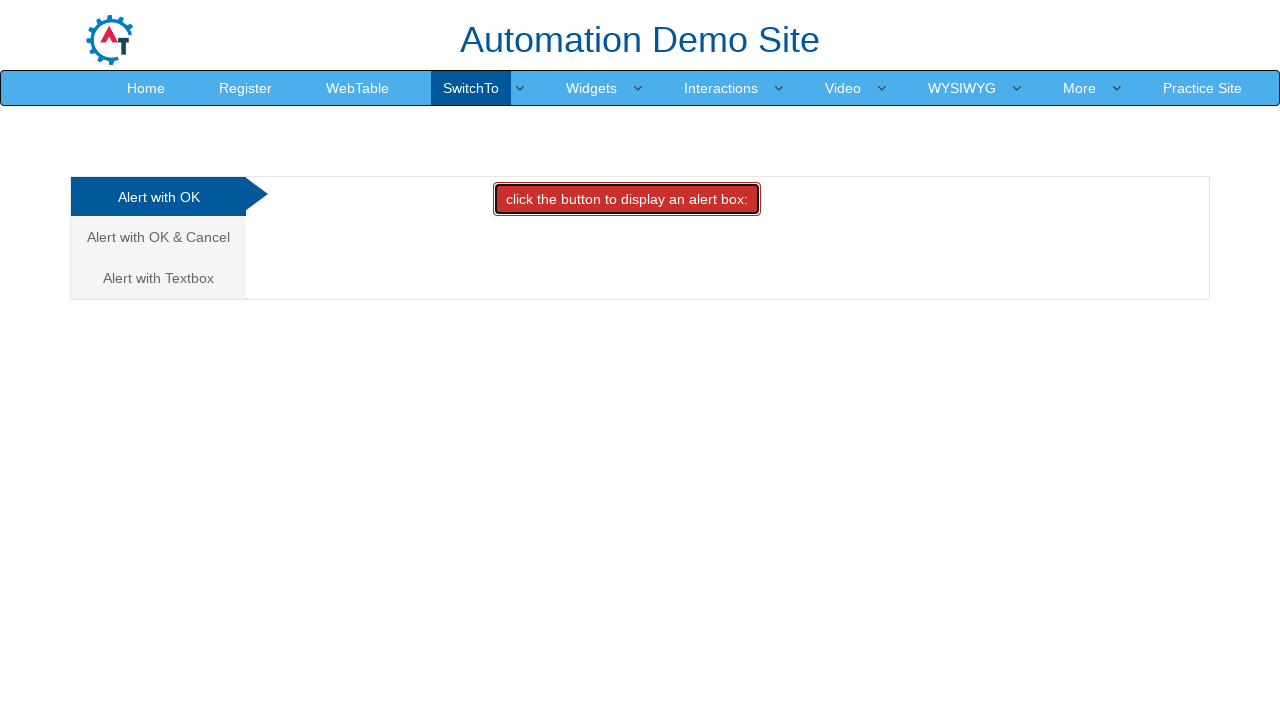

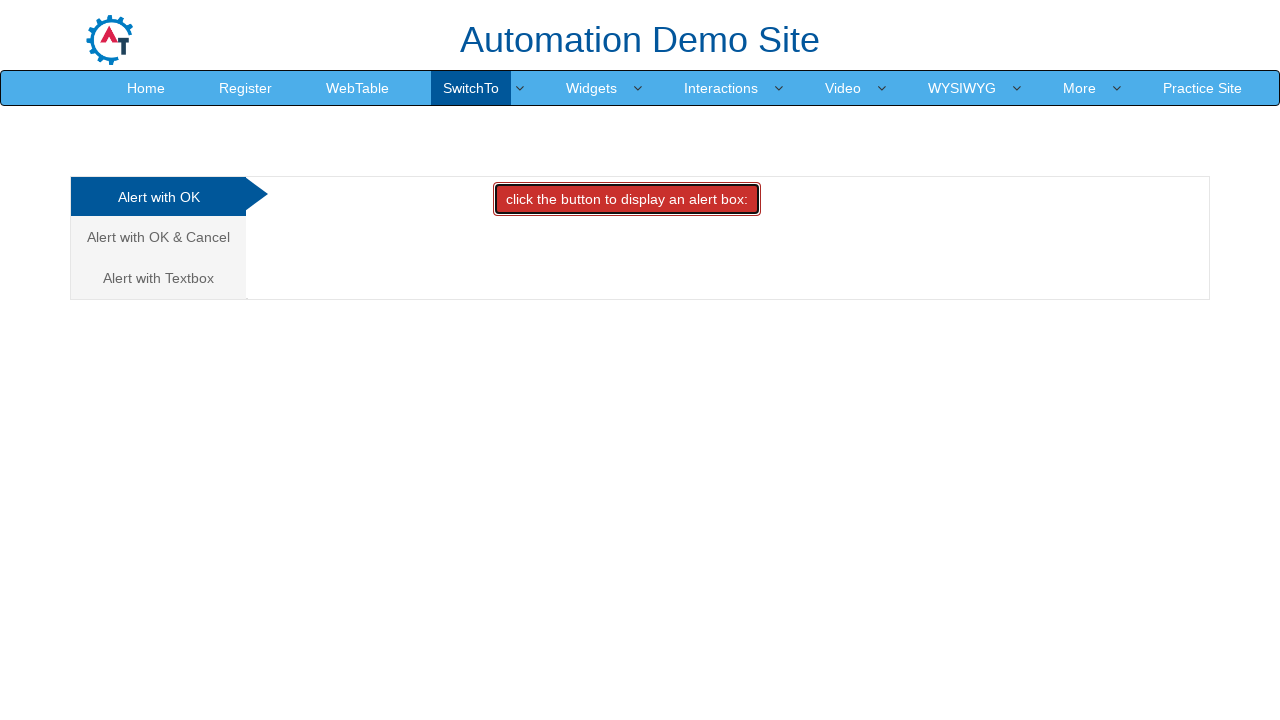